Tests size filter by clicking a filter option and verifying the displayed product count text changes

Starting URL: https://react-shopping-cart-67954.firebaseapp.com/

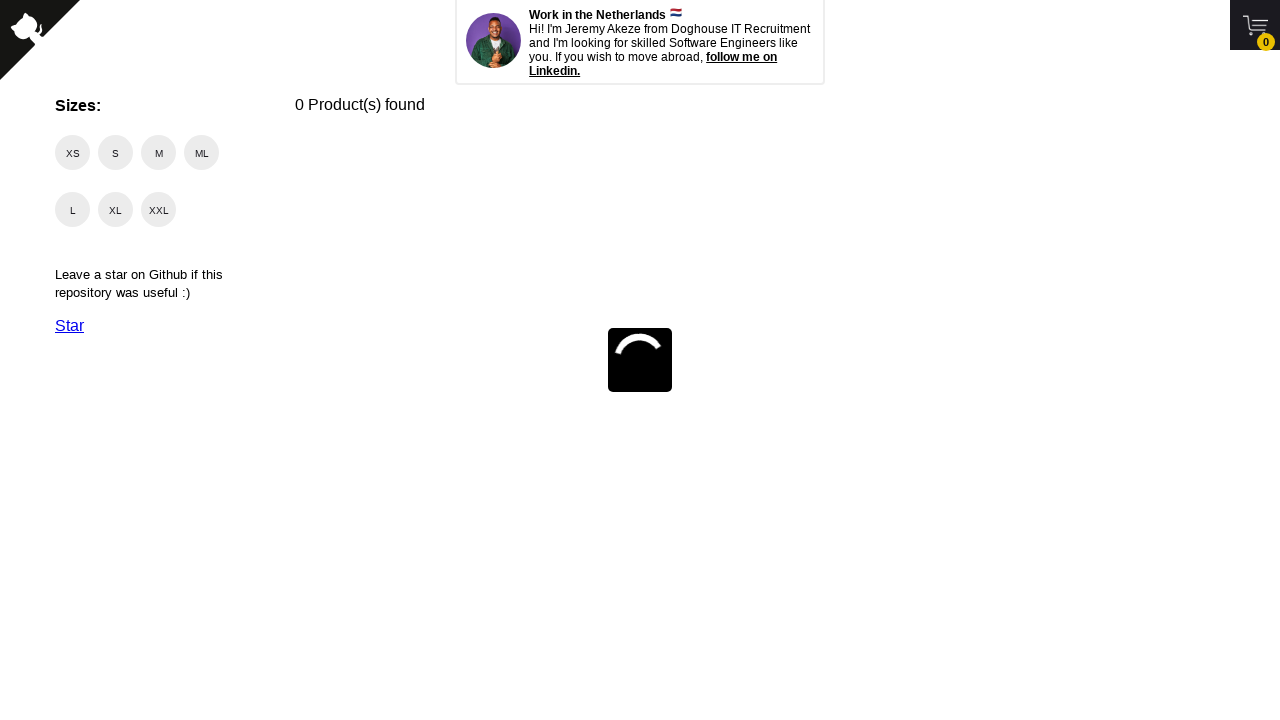

Waited for product count text to load
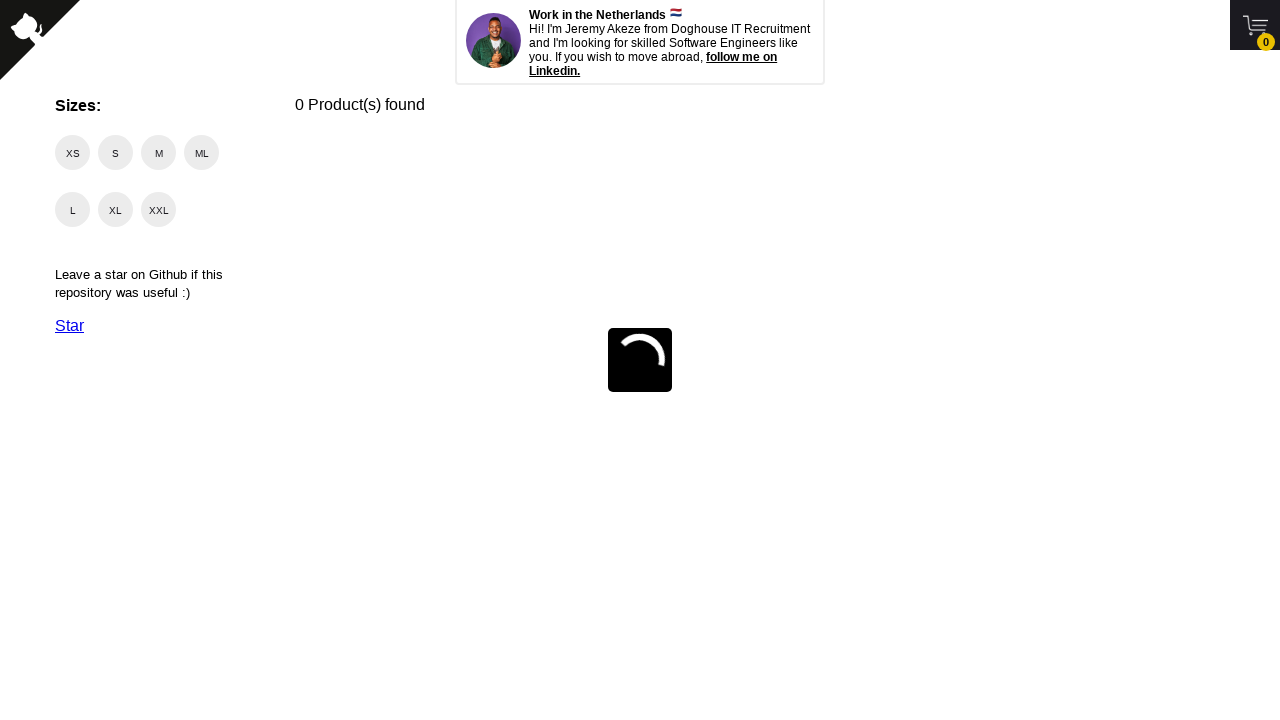

Clicked the size filter button at (76, 158) on .hcyKTa
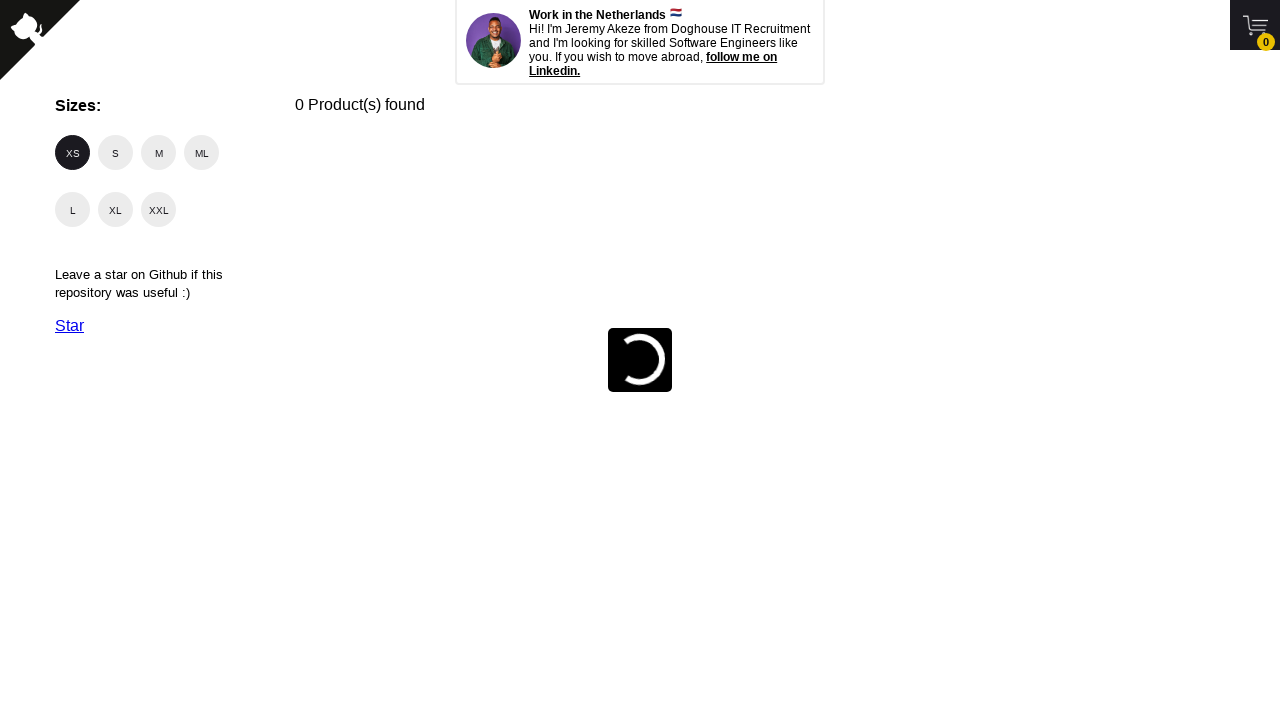

Waited for filtering animation to complete
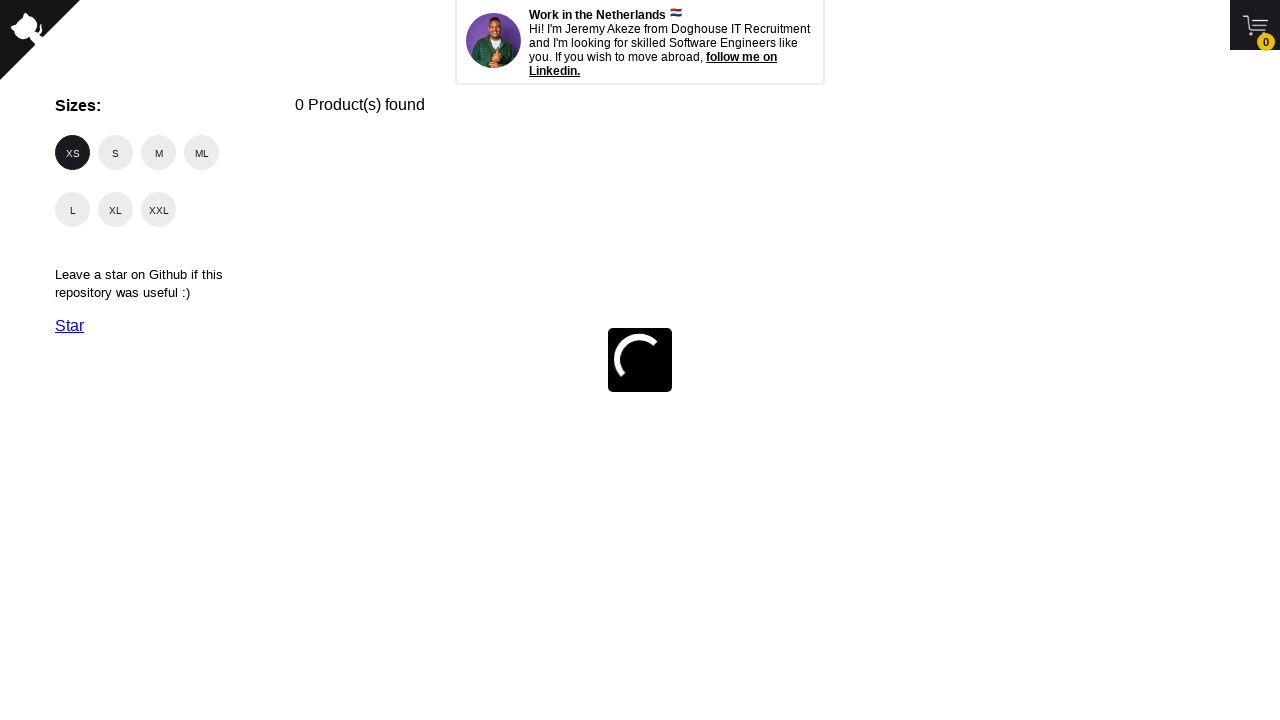

Verified product count text is displayed after filtering
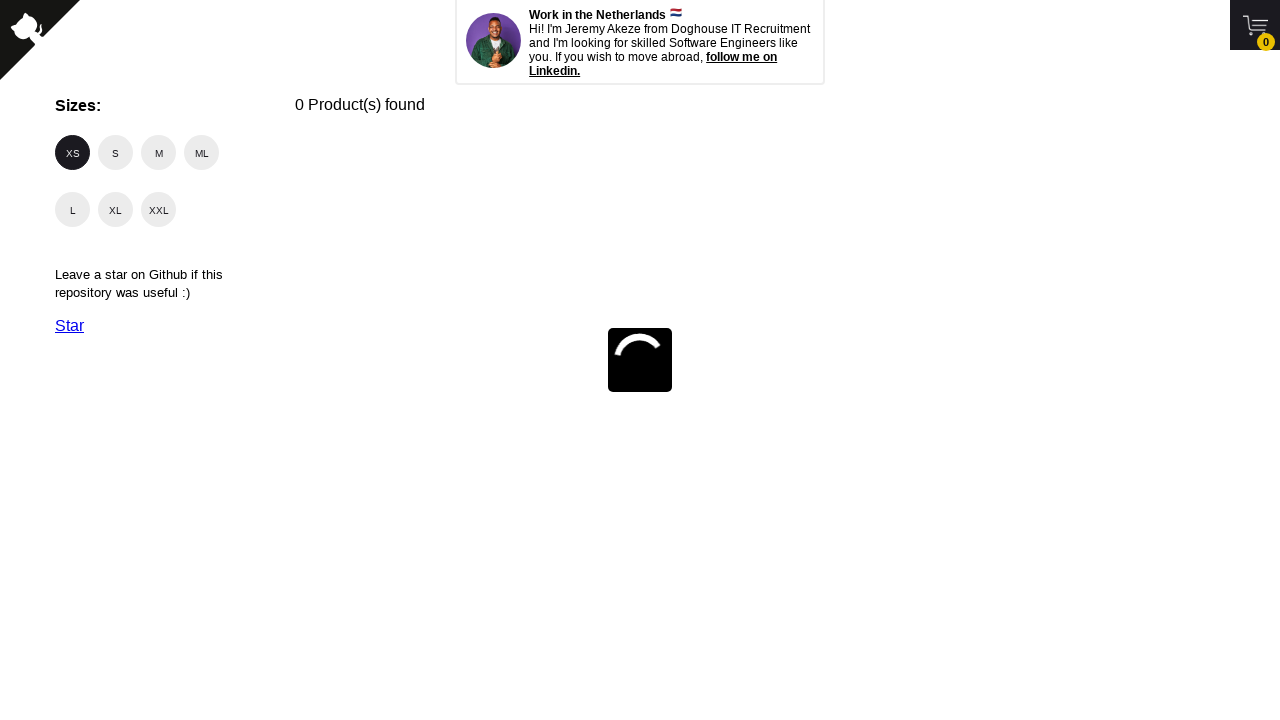

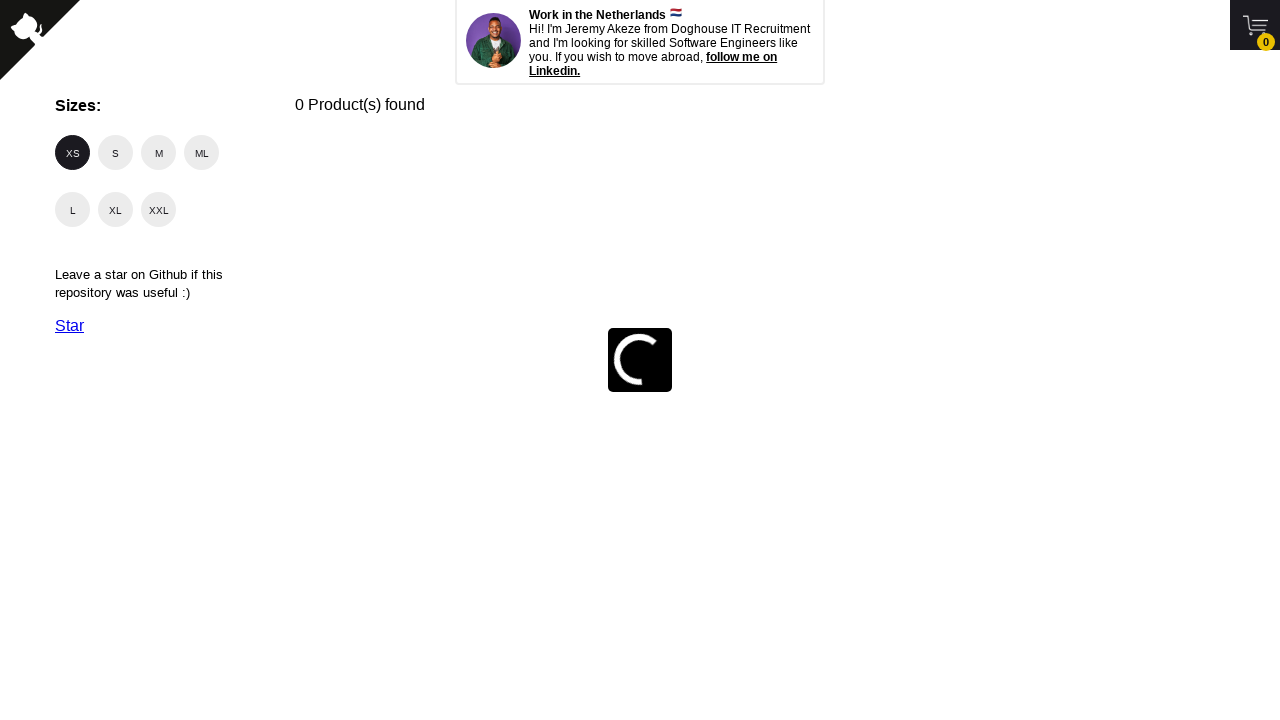